Tests a dynamic pricing page by waiting for a specific price, booking when the price reaches $100, and solving a math captcha

Starting URL: http://suninjuly.github.io/explicit_wait2.html

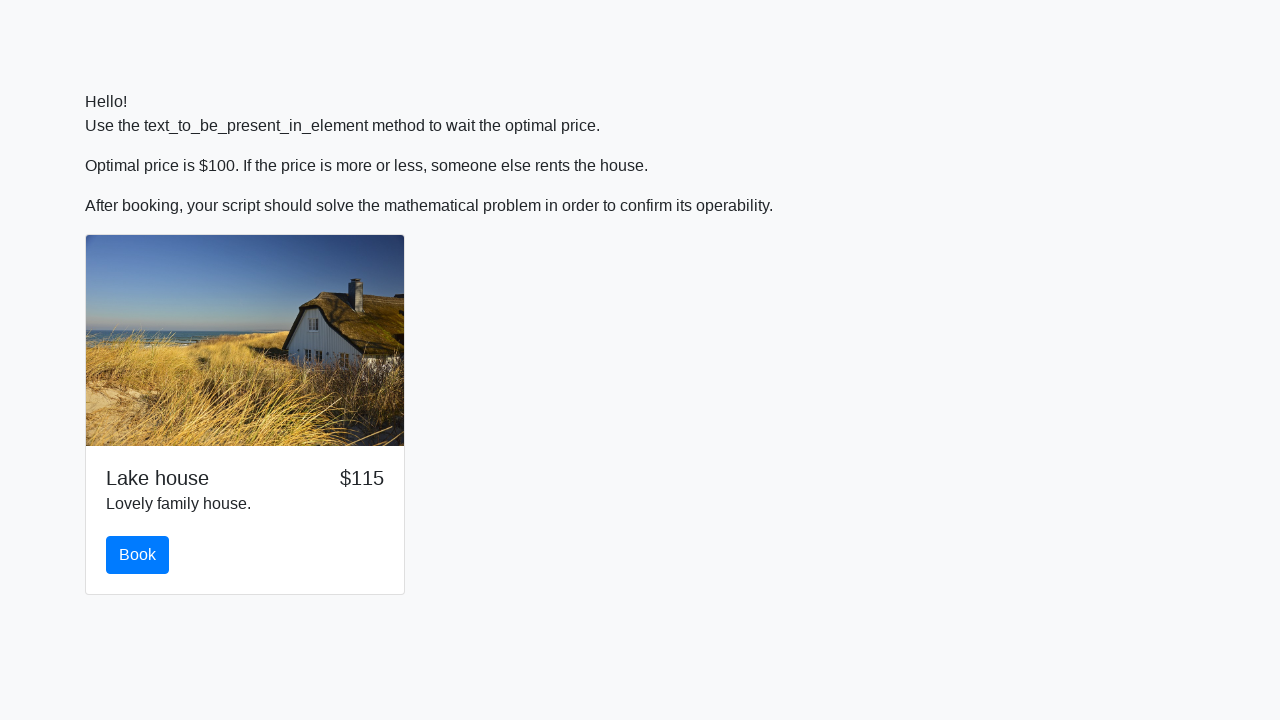

Waited for price to reach $100
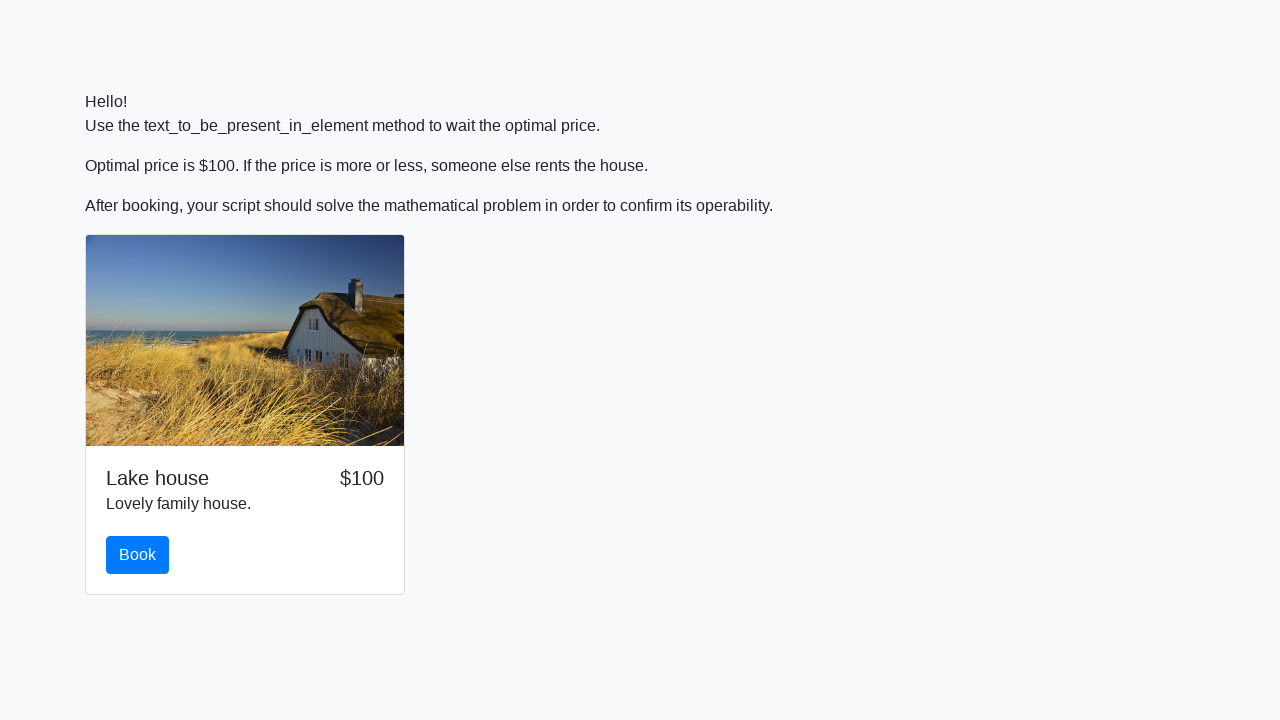

Clicked the book button at (138, 555) on #book
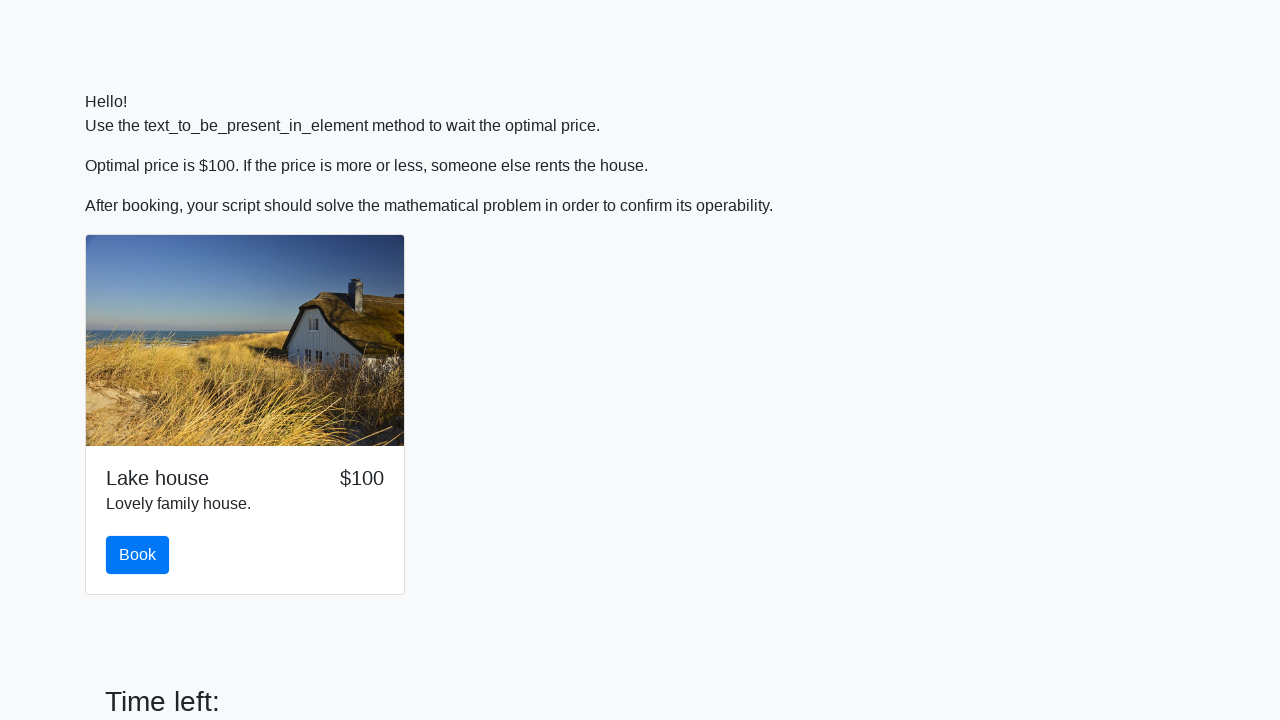

Retrieved input value for calculation
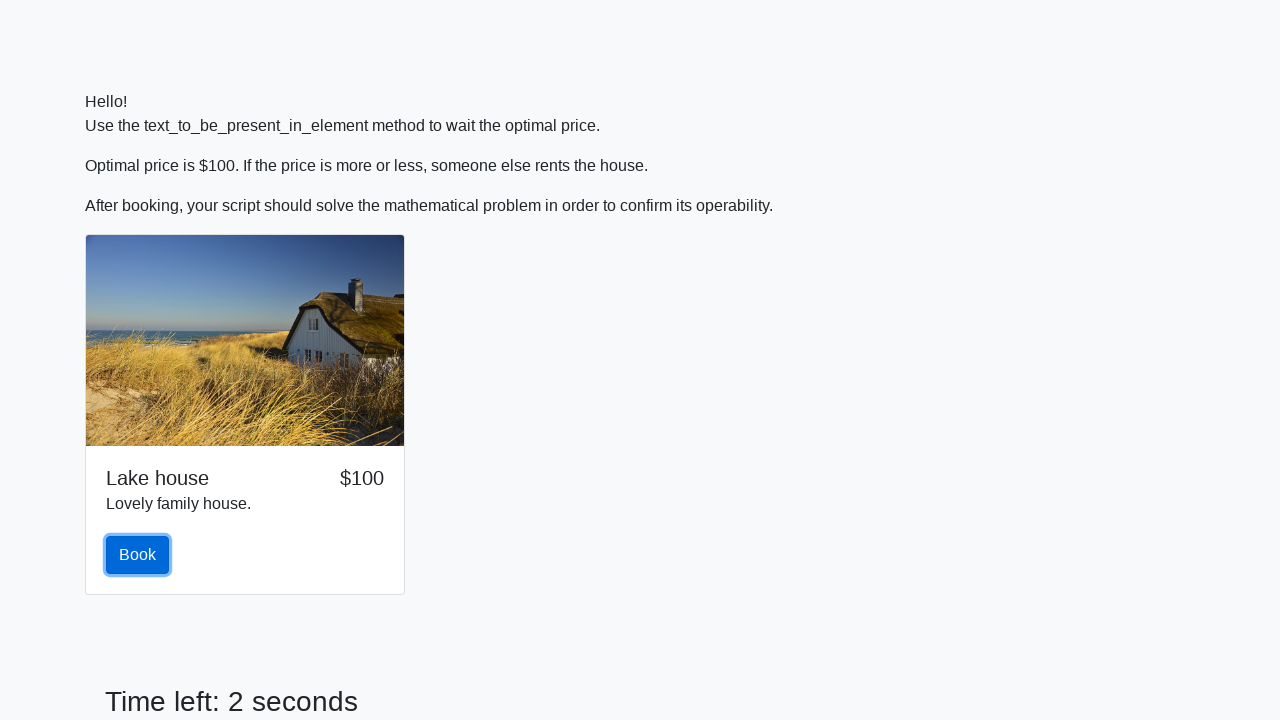

Calculated math captcha answer using logarithm and sine function
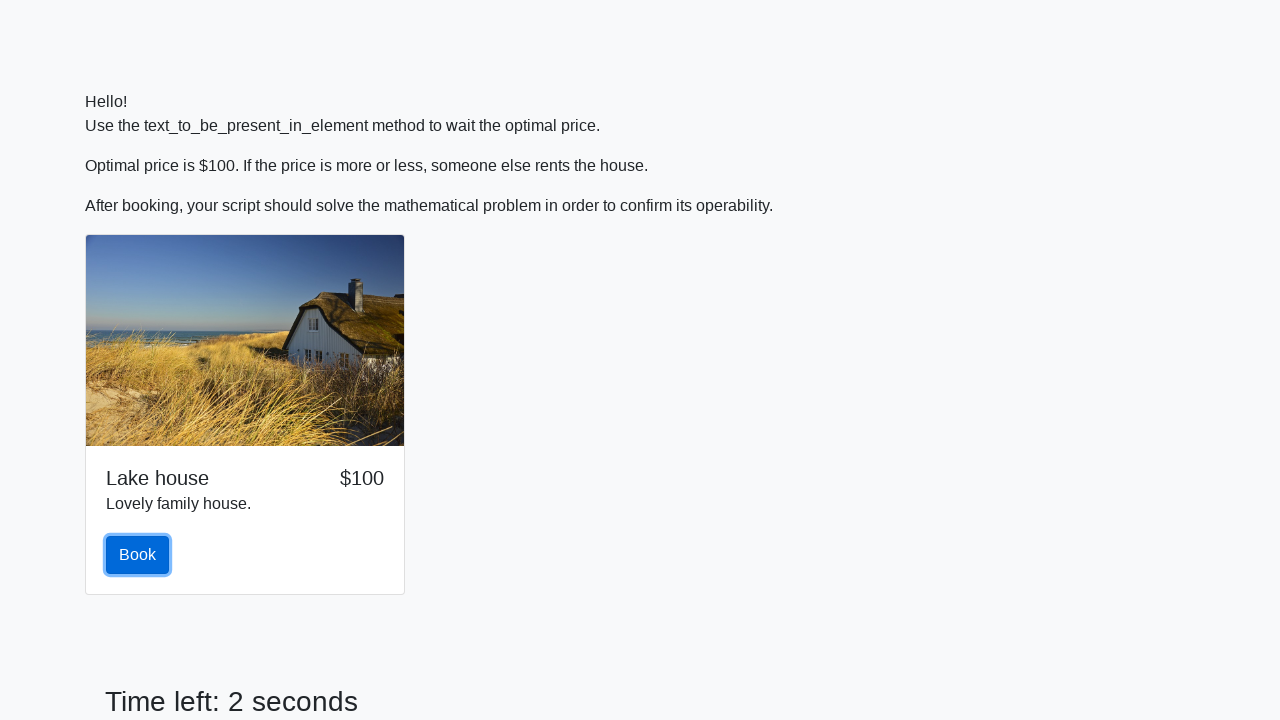

Filled answer field with calculated result on #answer
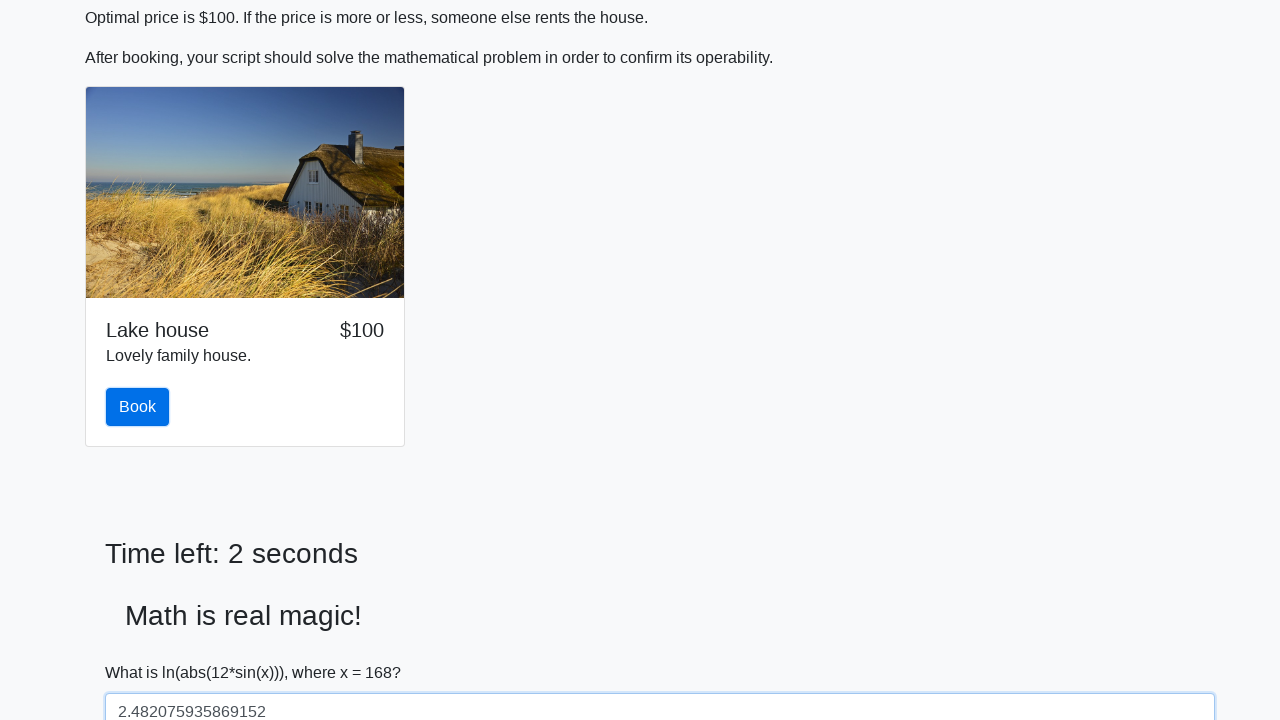

Clicked solve button to submit captcha answer at (143, 651) on #solve
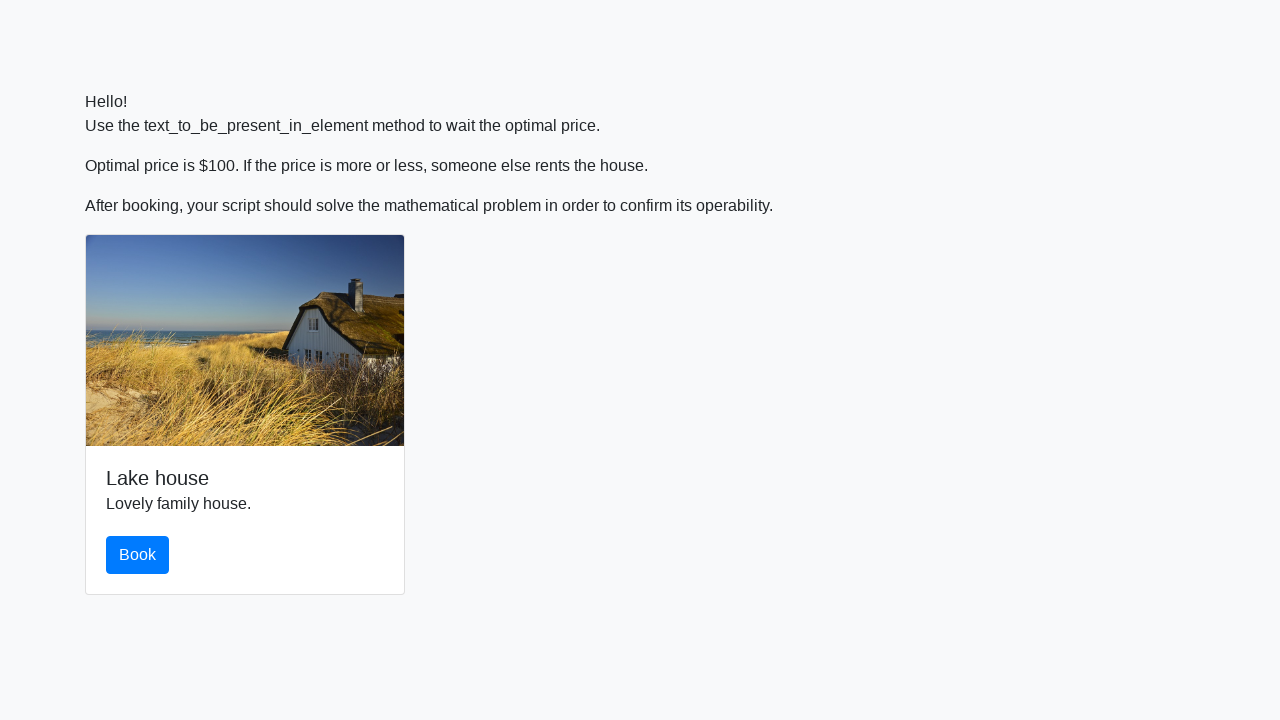

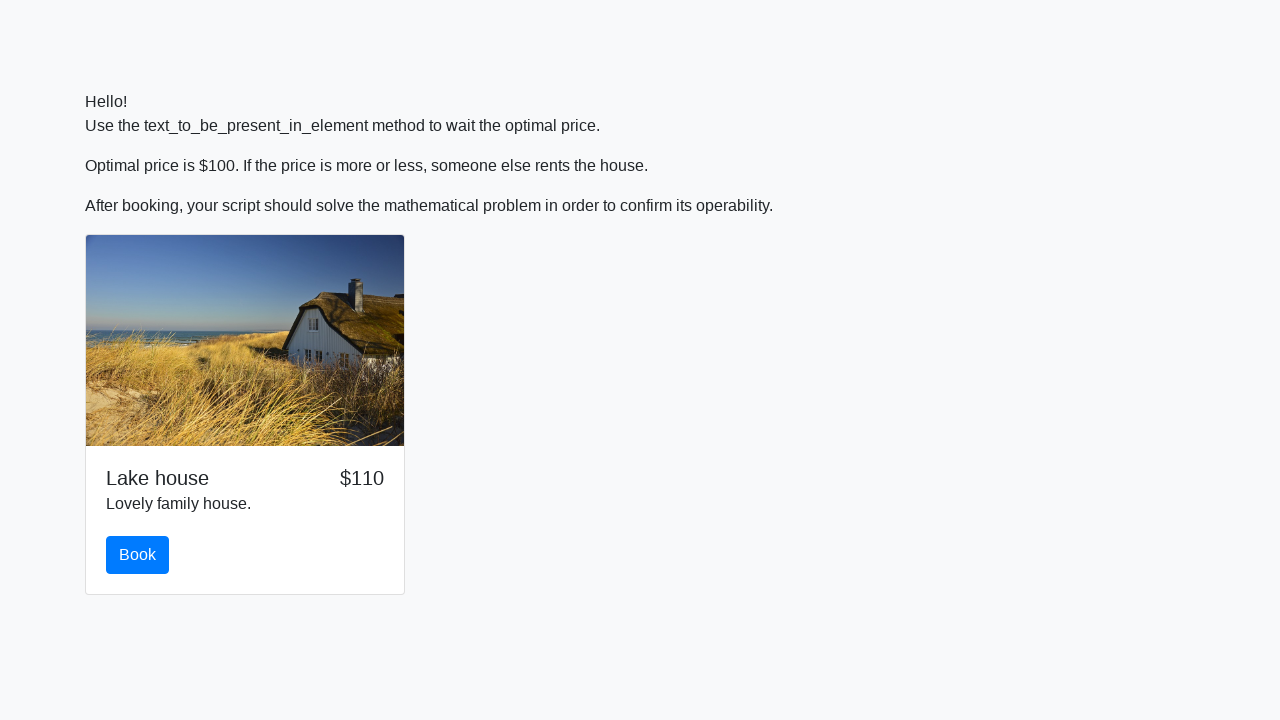